Adds multiple items to cart and verifies the total price is calculated correctly

Starting URL: https://www.demoblaze.com/

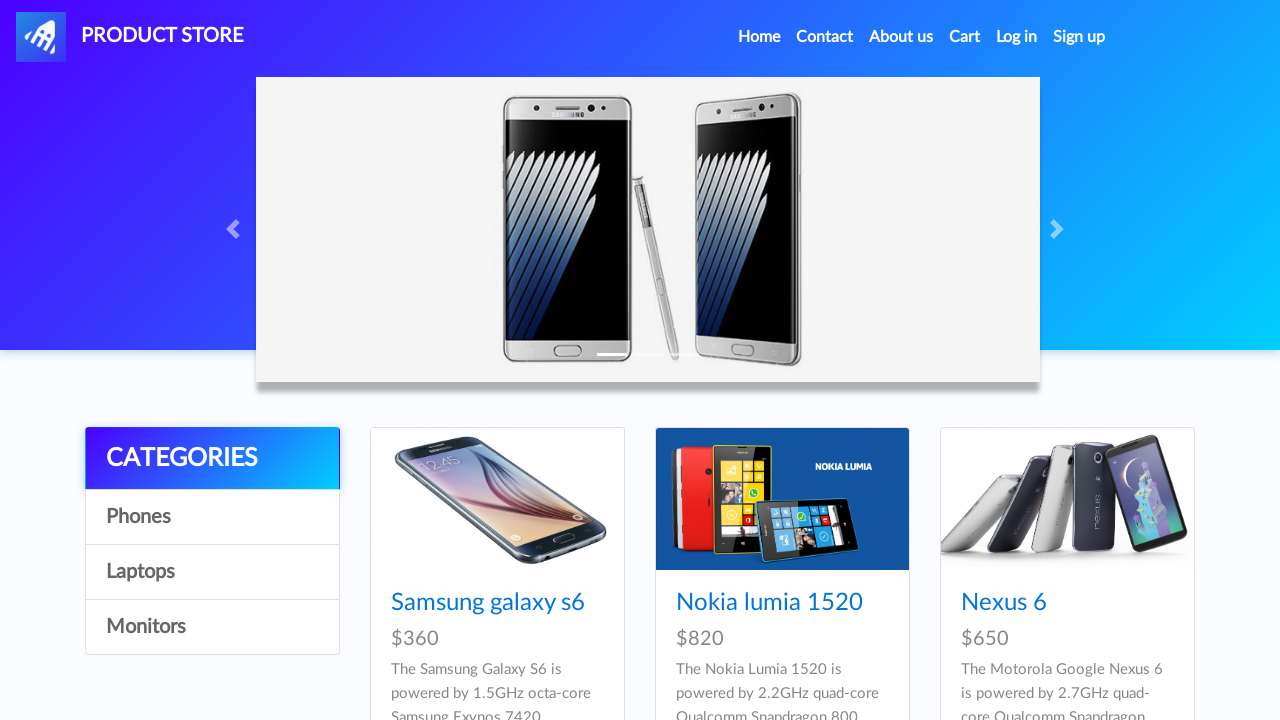

Clicked on Samsung galaxy s6 product at (488, 603) on a:text('Samsung galaxy s6')
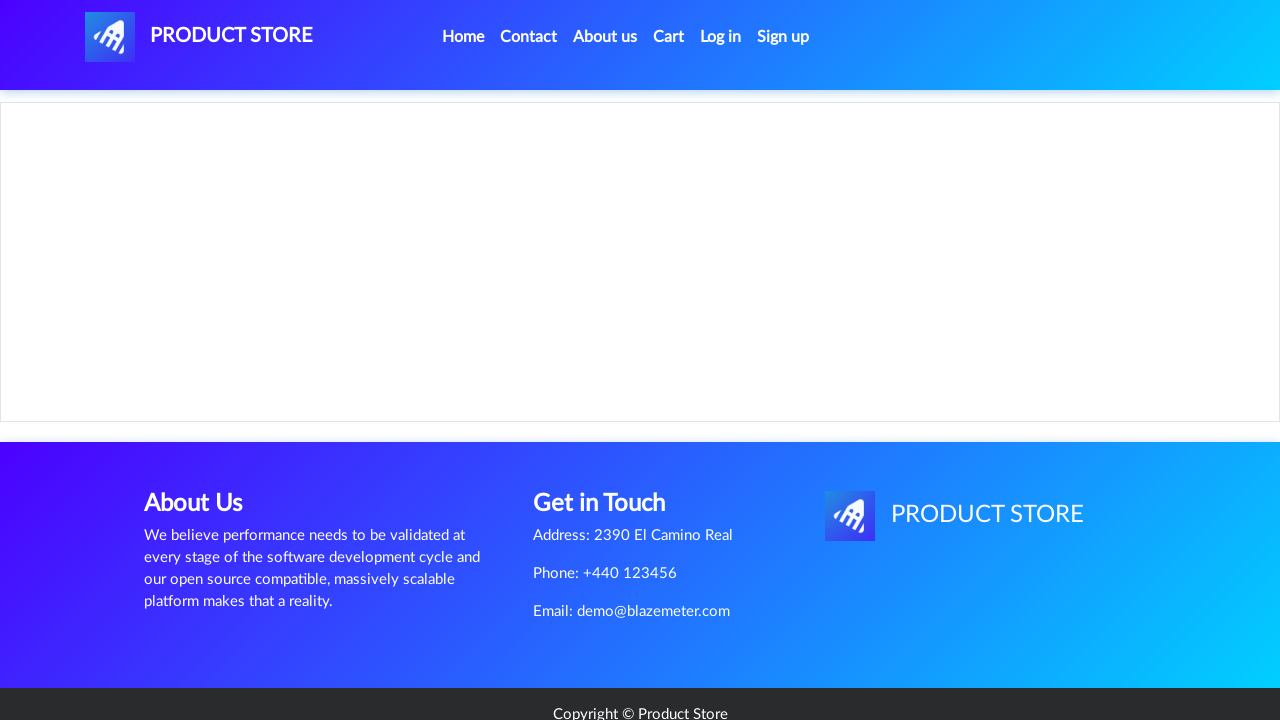

Clicked 'Add to cart' button for Samsung galaxy s6 at (610, 440) on a:text('Add to cart')
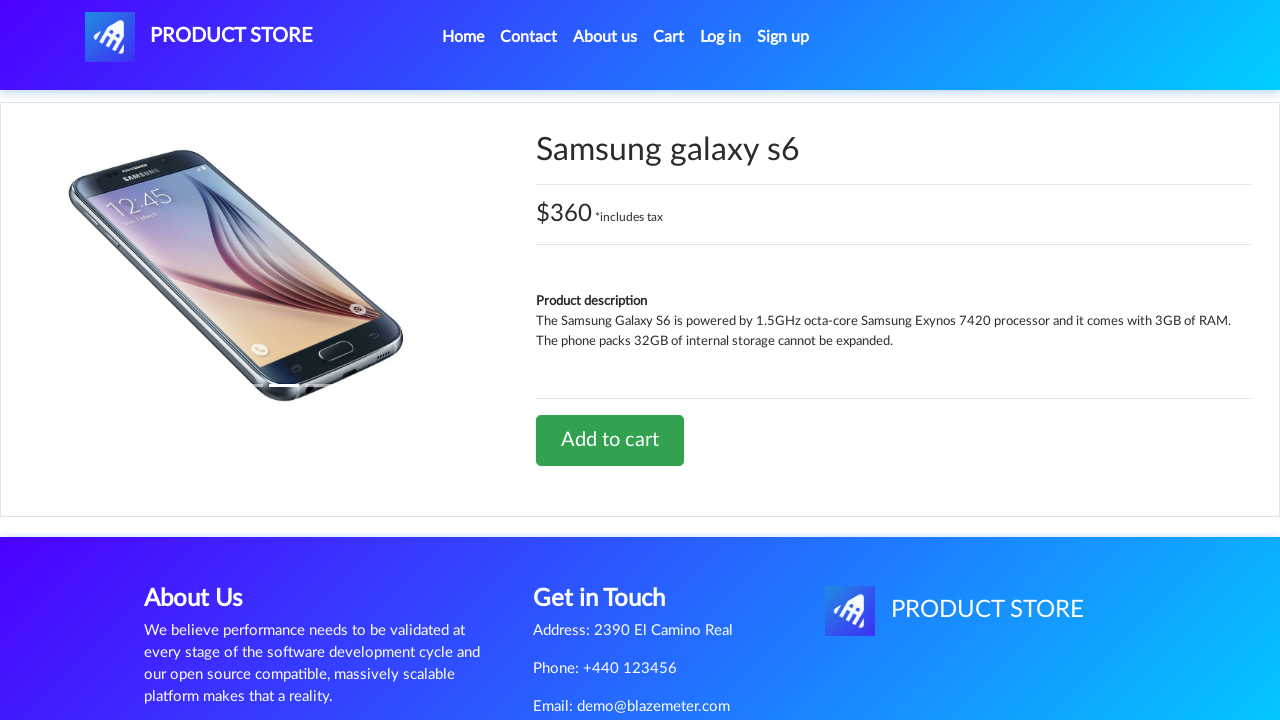

Accepted confirmation dialog for adding item to cart
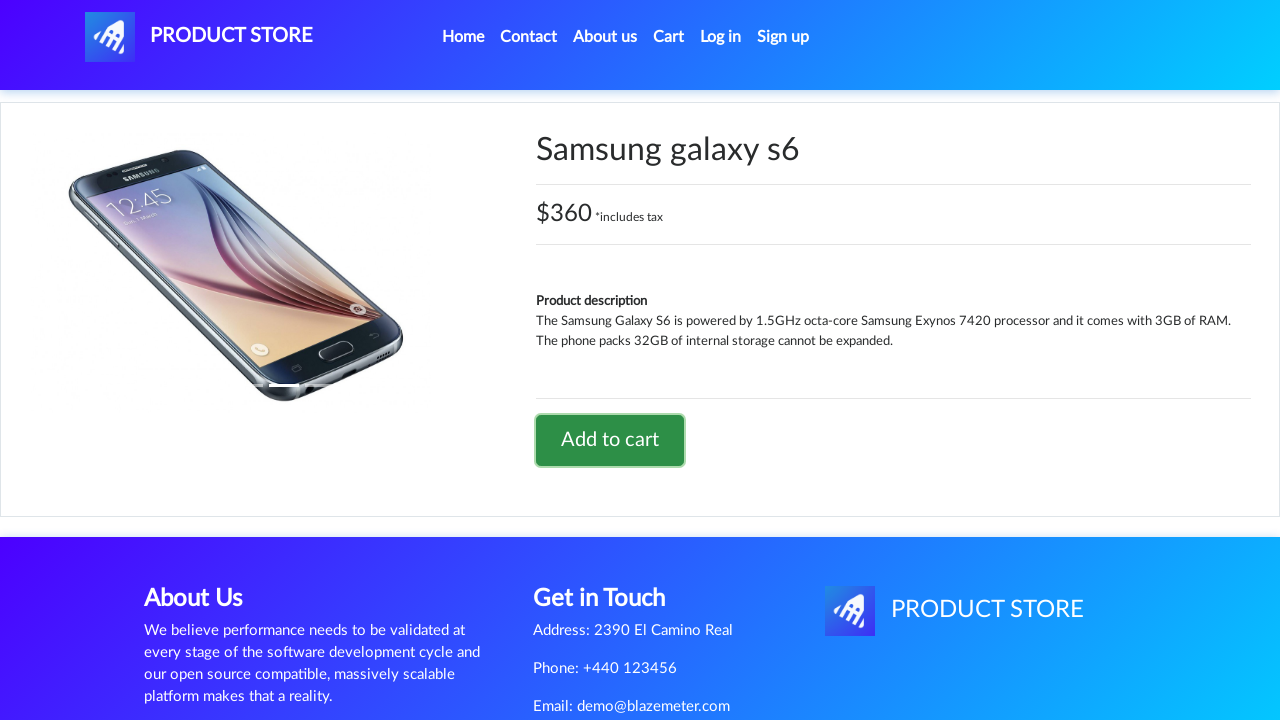

Navigated back to home page
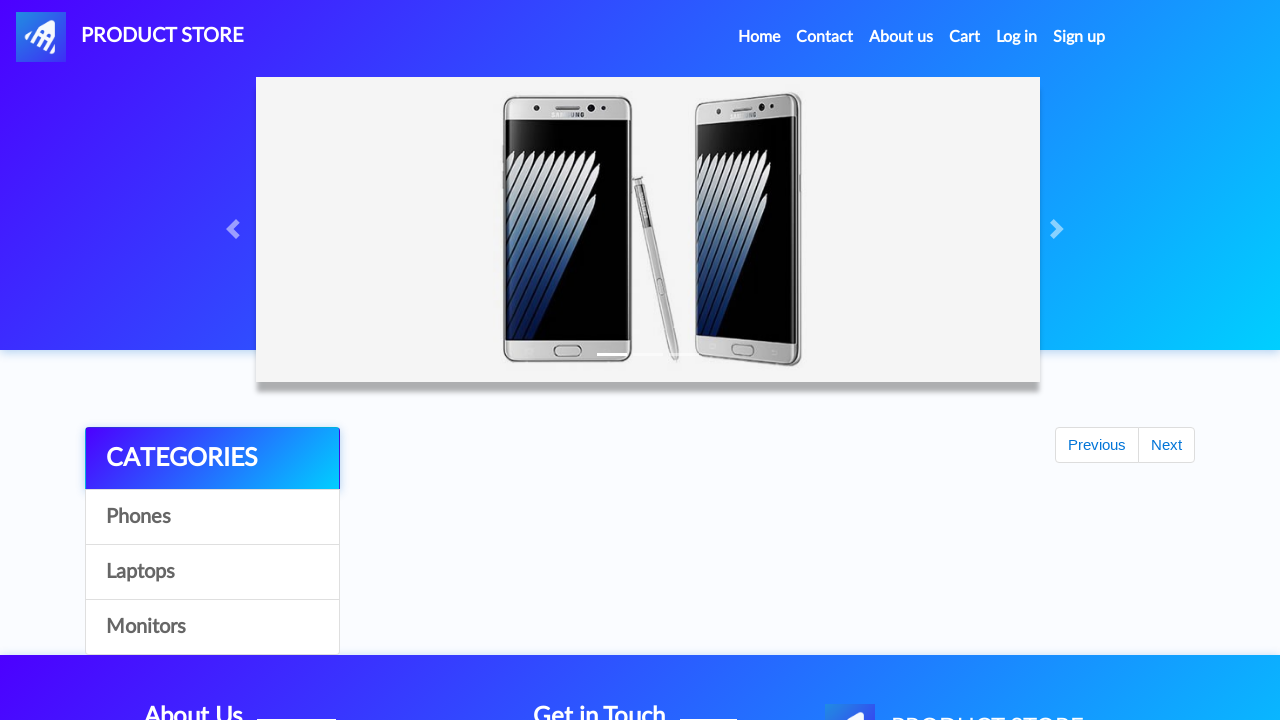

Clicked on Nexus 6 product at (1004, 603) on a:text('Nexus 6')
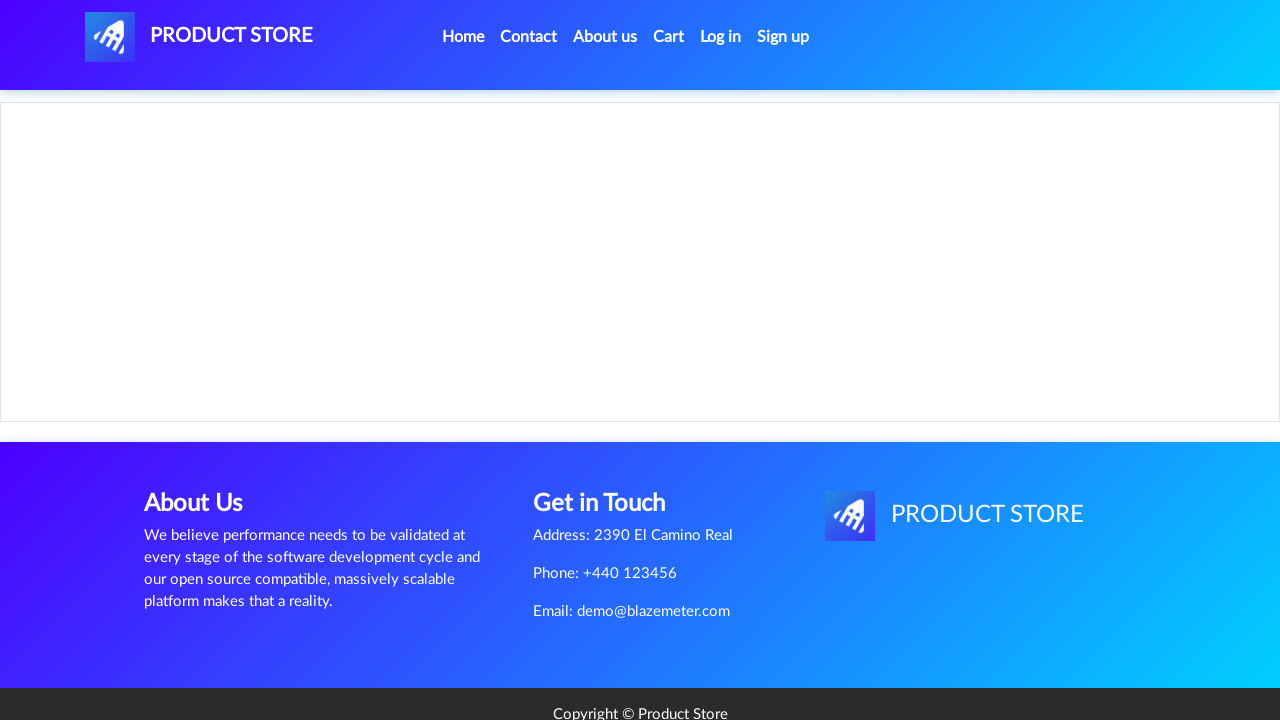

Clicked 'Add to cart' button for Nexus 6 at (610, 440) on a:text('Add to cart')
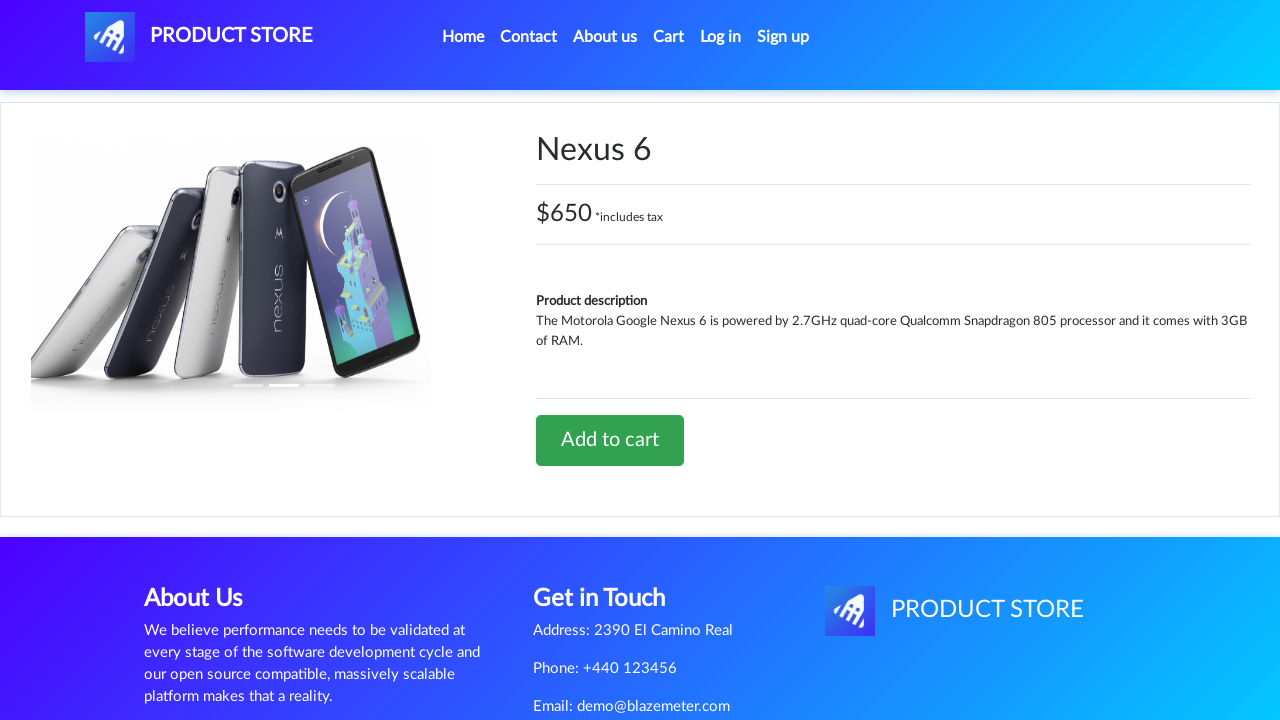

Clicked on cart button to view cart at (669, 37) on #cartur
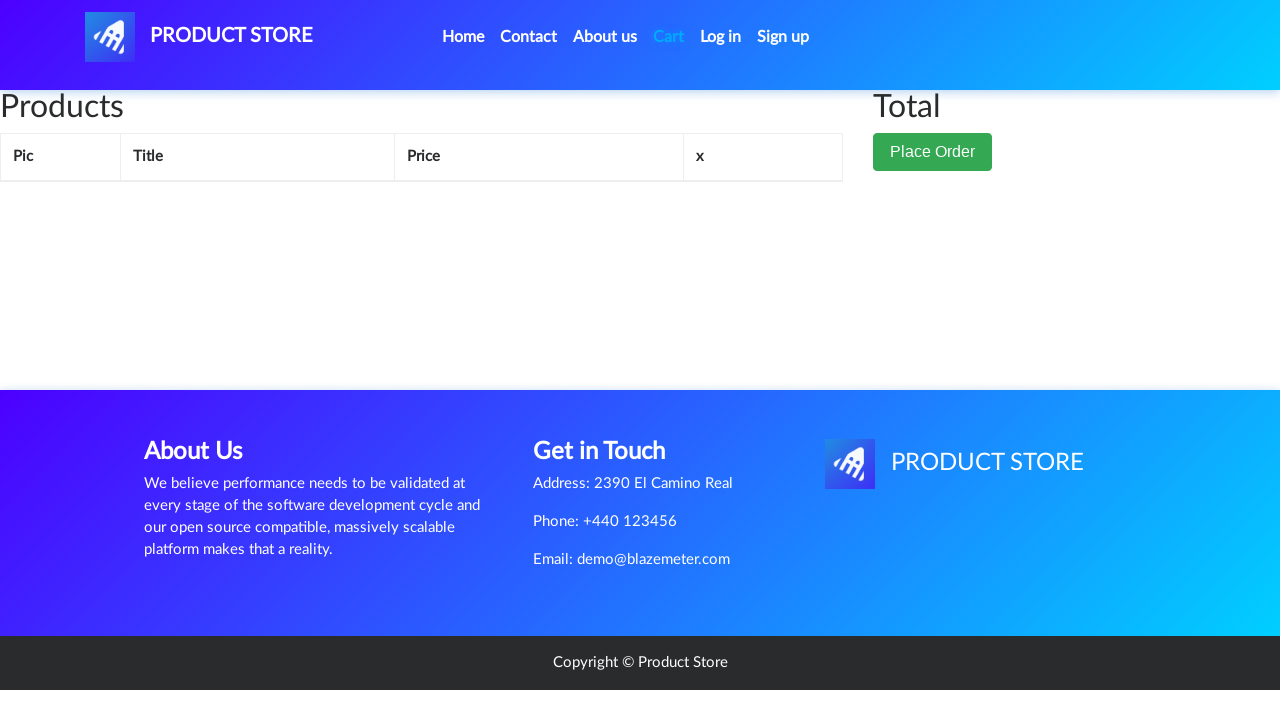

Cart total element loaded
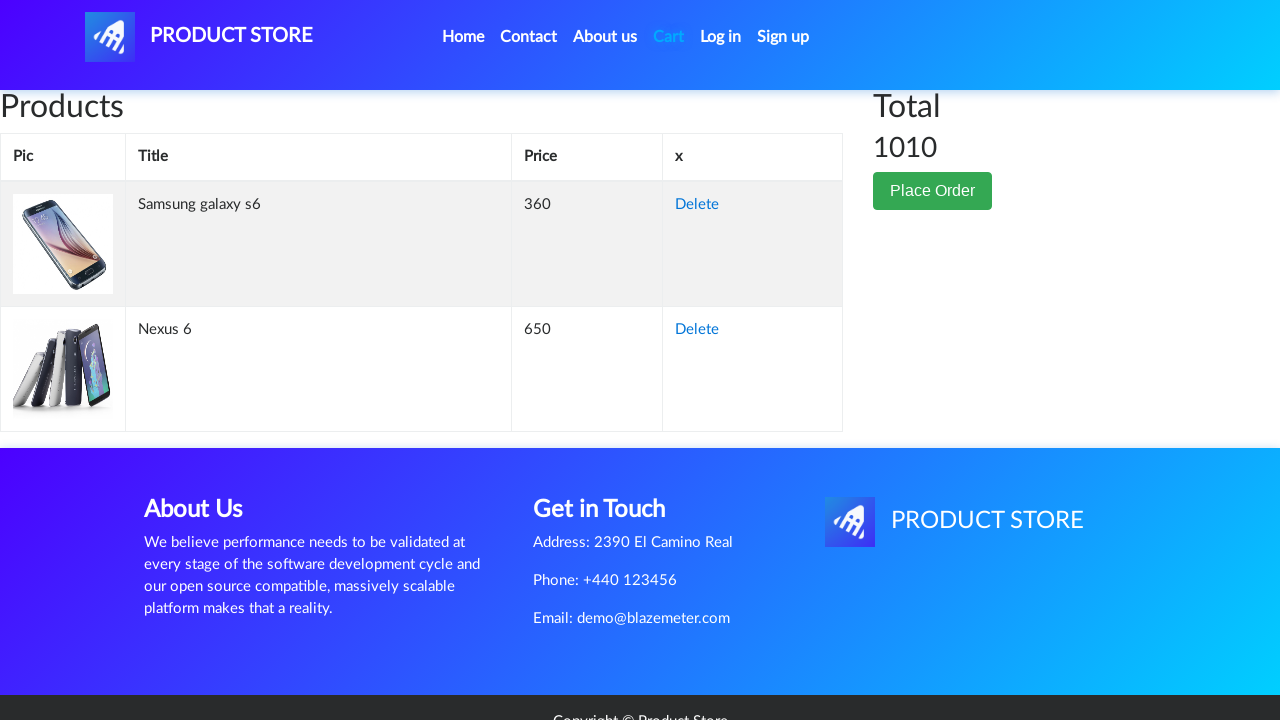

Retrieved cart total text: 1010
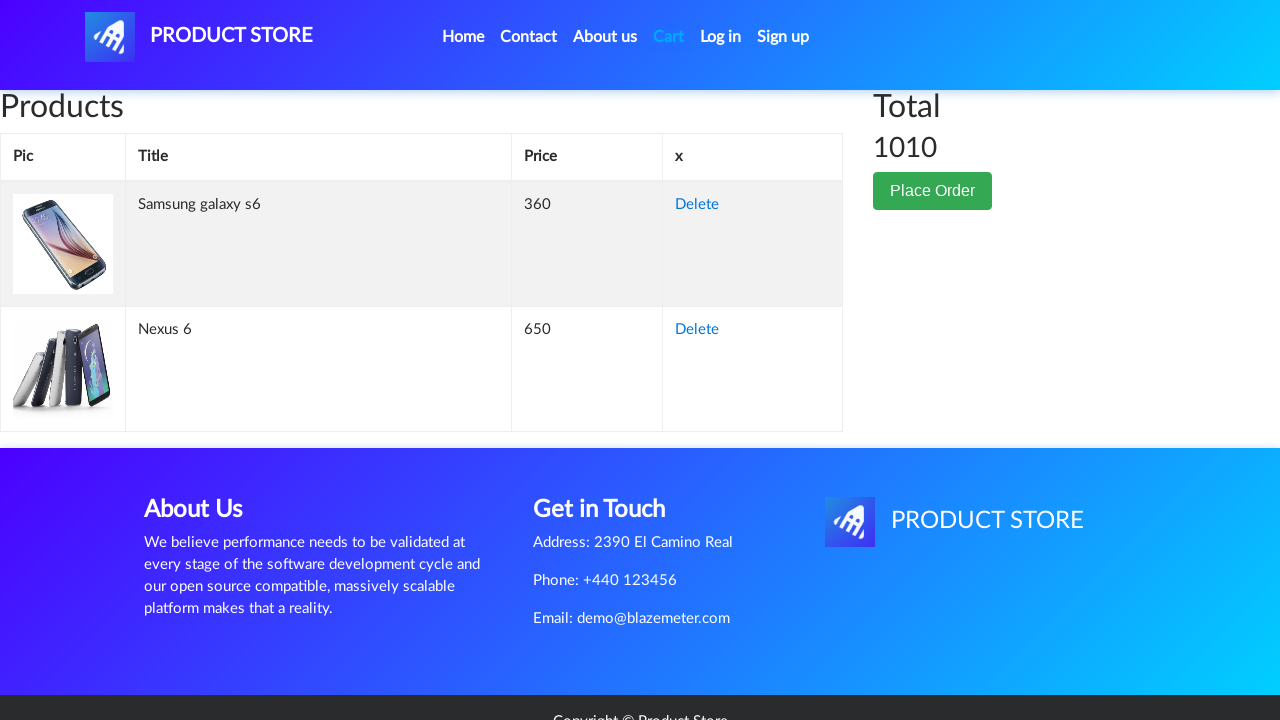

Verified cart total is 1010 (Samsung galaxy s6 $500 + Nexus 6 $510)
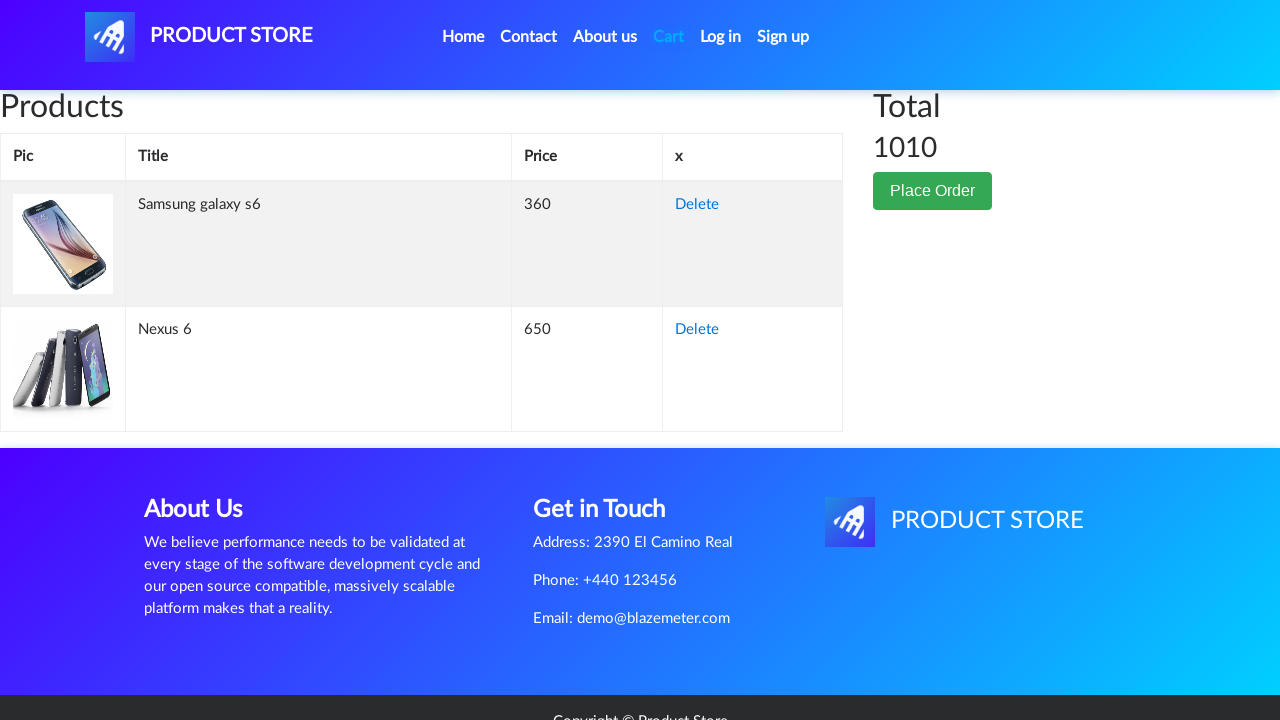

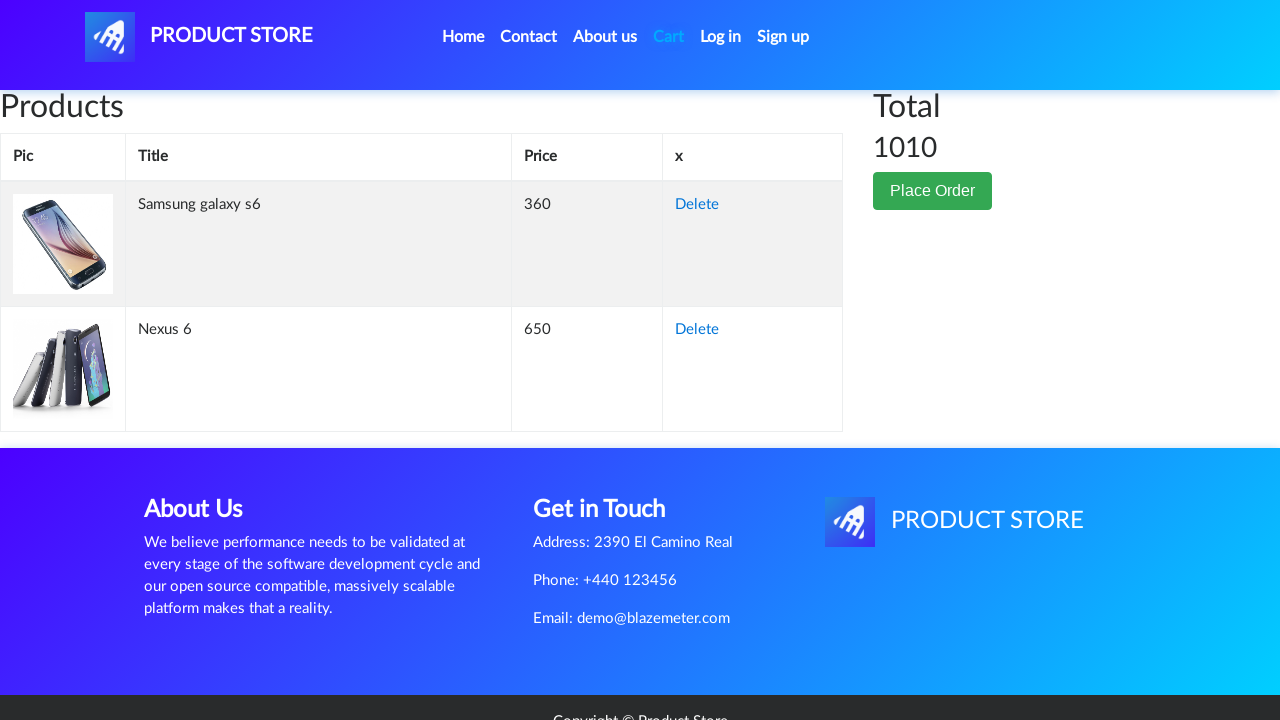